Tests adding a new todo item to the TodoMVC list and verifies it appears correctly

Starting URL: https://todomvc.com/examples/react/dist/

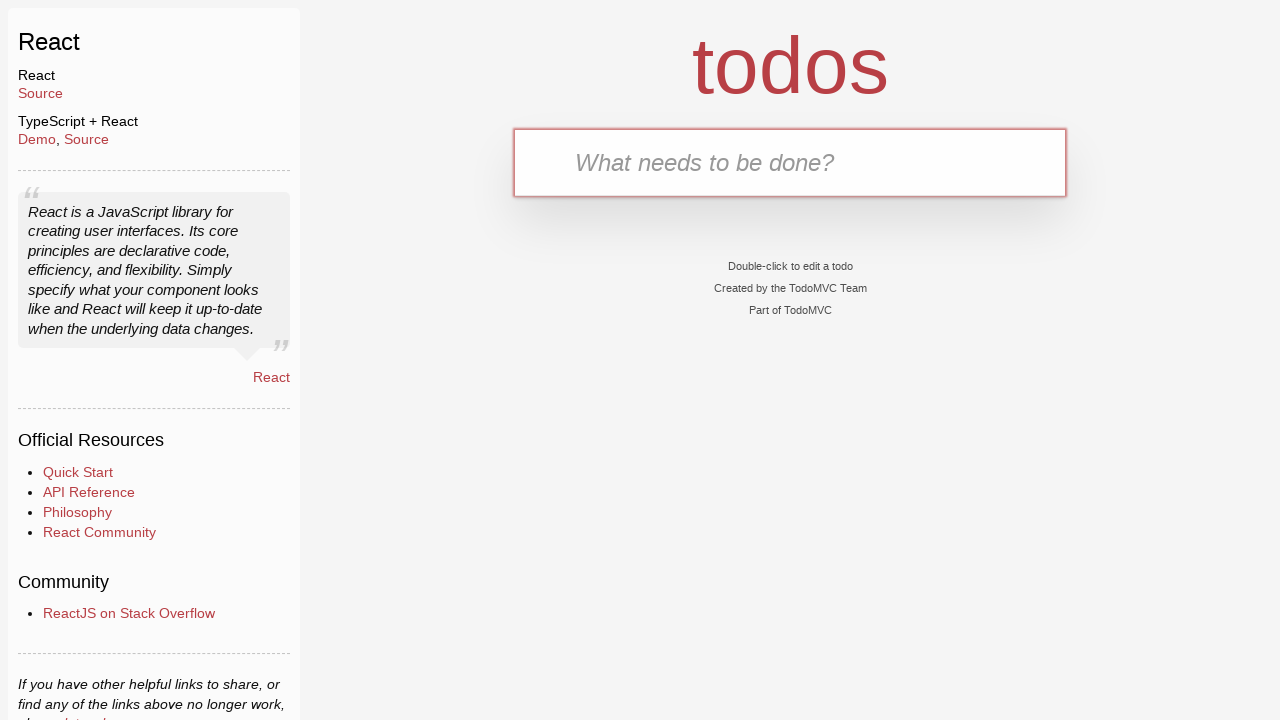

Filled new todo input field with 'test1' on input.new-todo
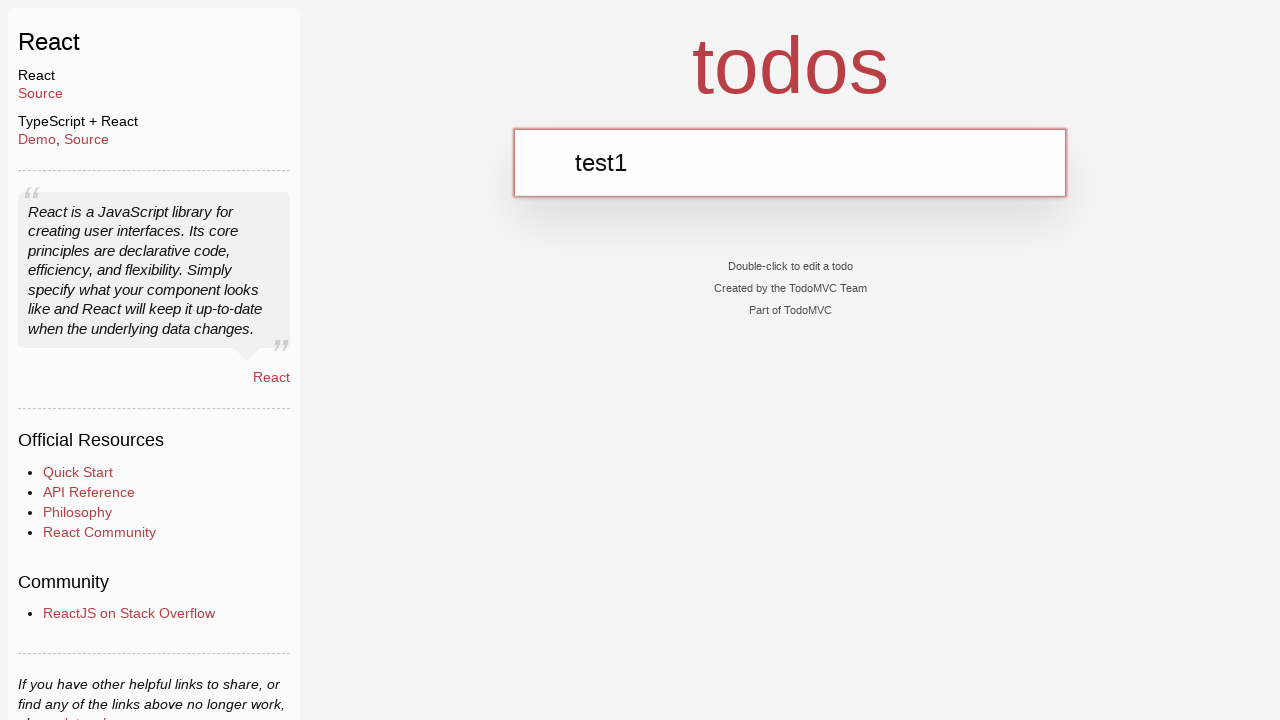

Pressed Enter to submit new todo item
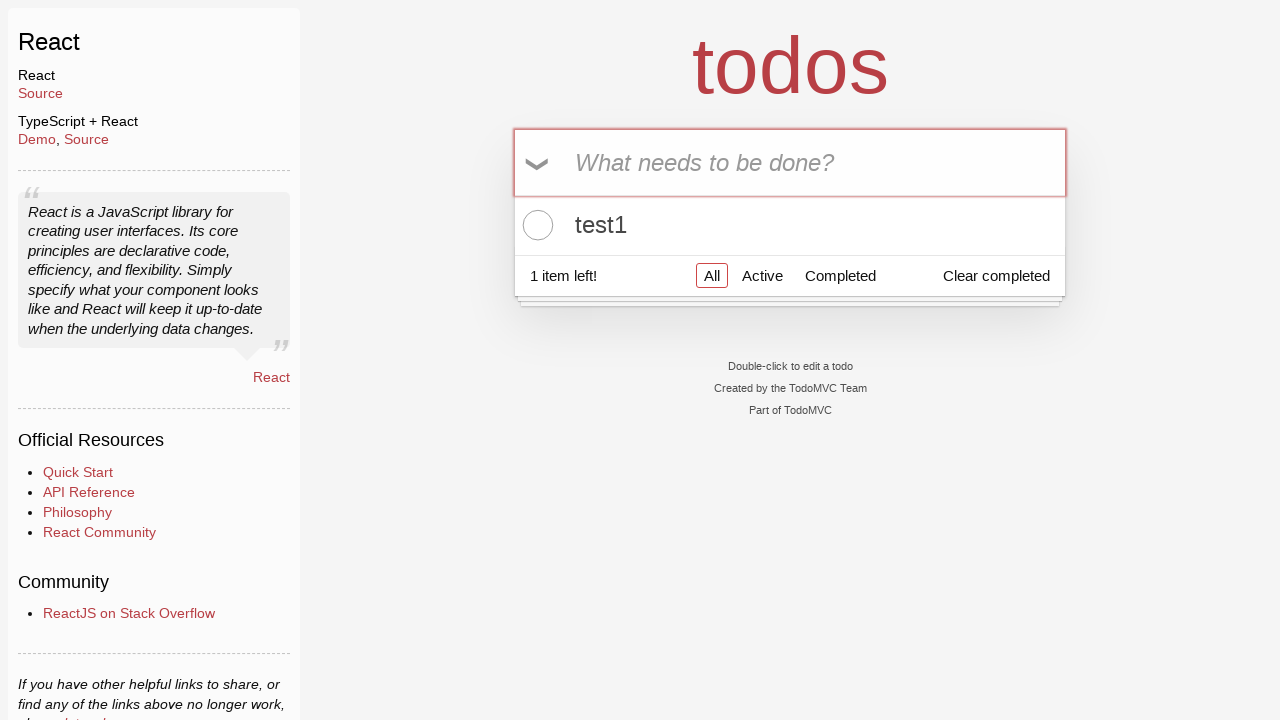

Verified todo item appeared in the list
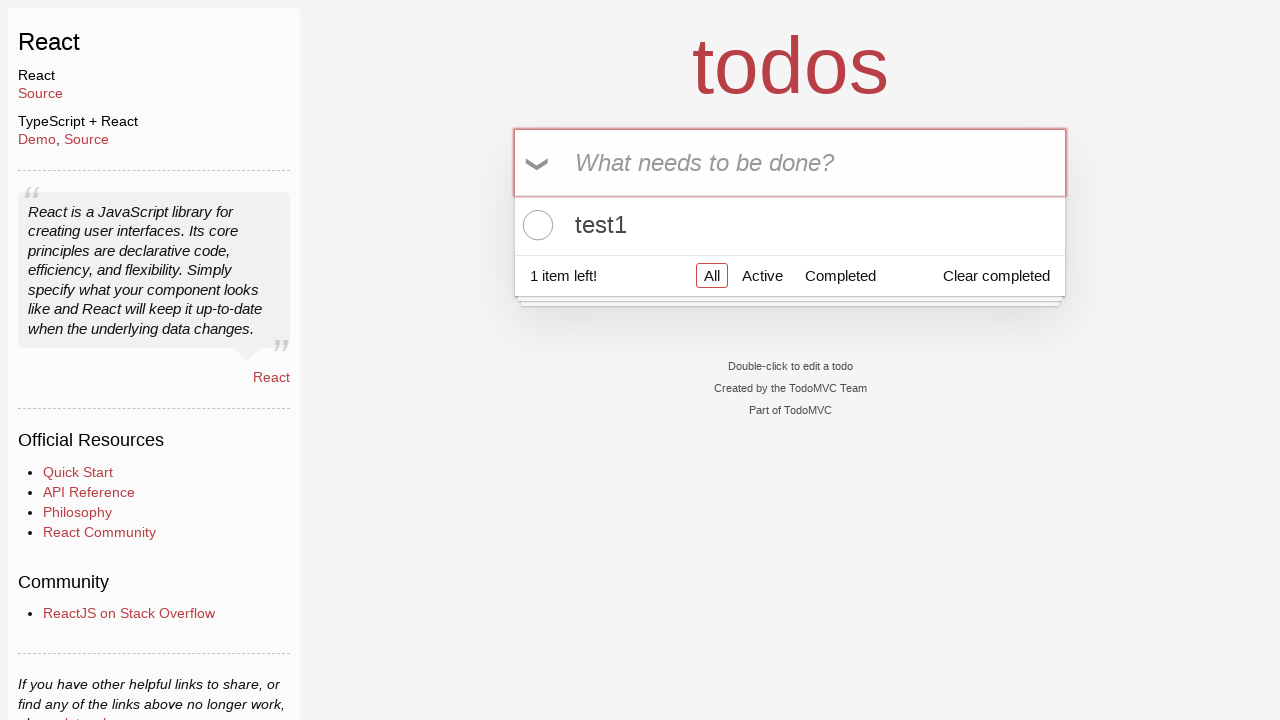

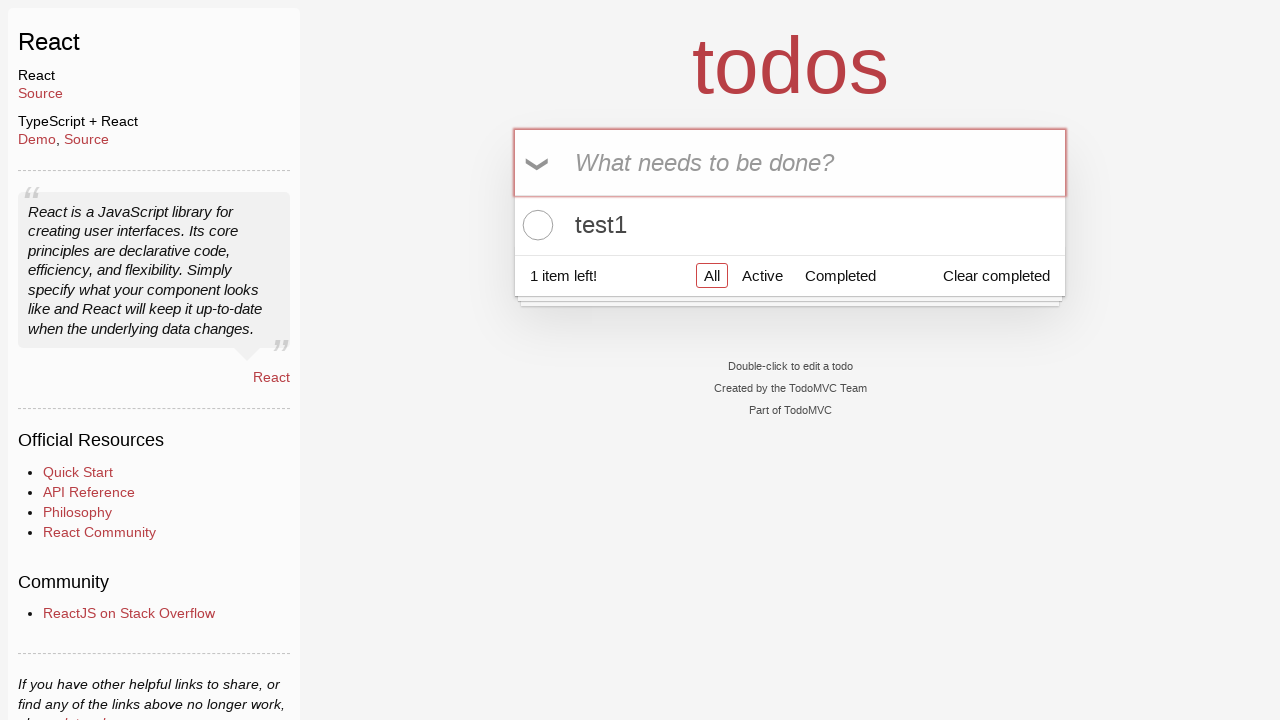